Tests product search and selection functionality by searching for products, adding items to cart including a specific Cauliflower product

Starting URL: https://rahulshettyacademy.com/seleniumPractise/#/

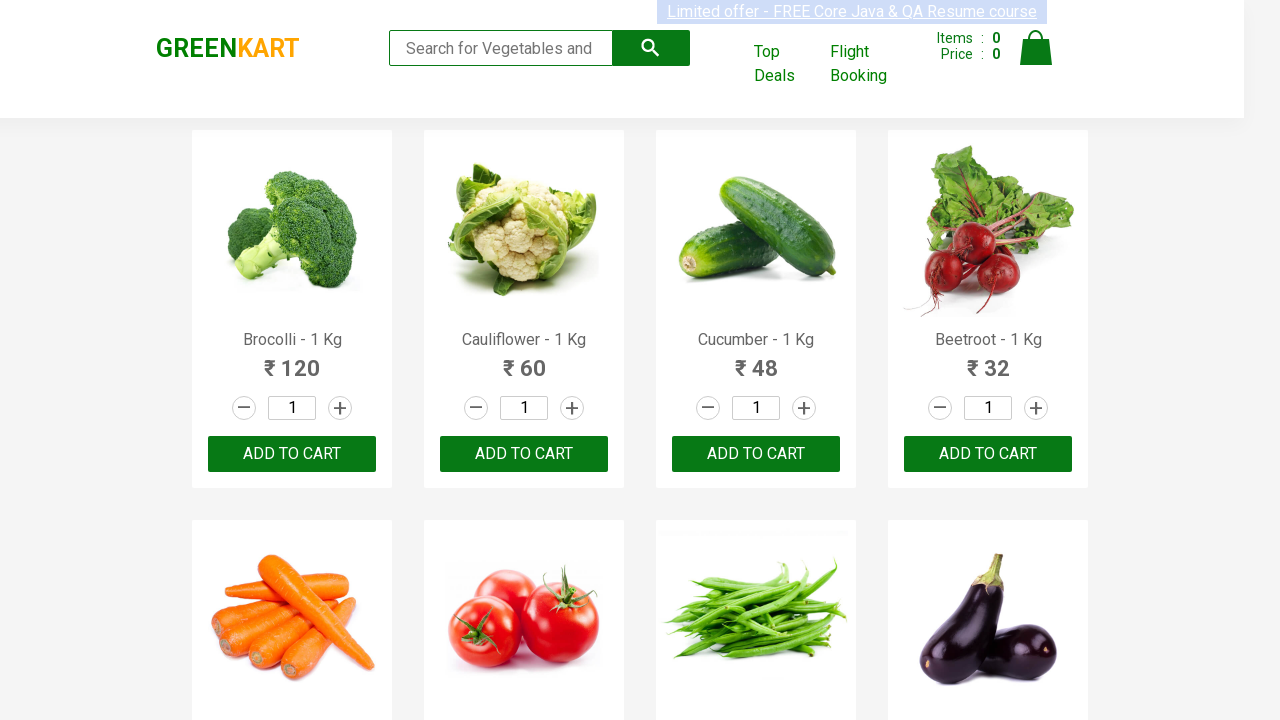

Filled search field with 'ca' on .search-keyword
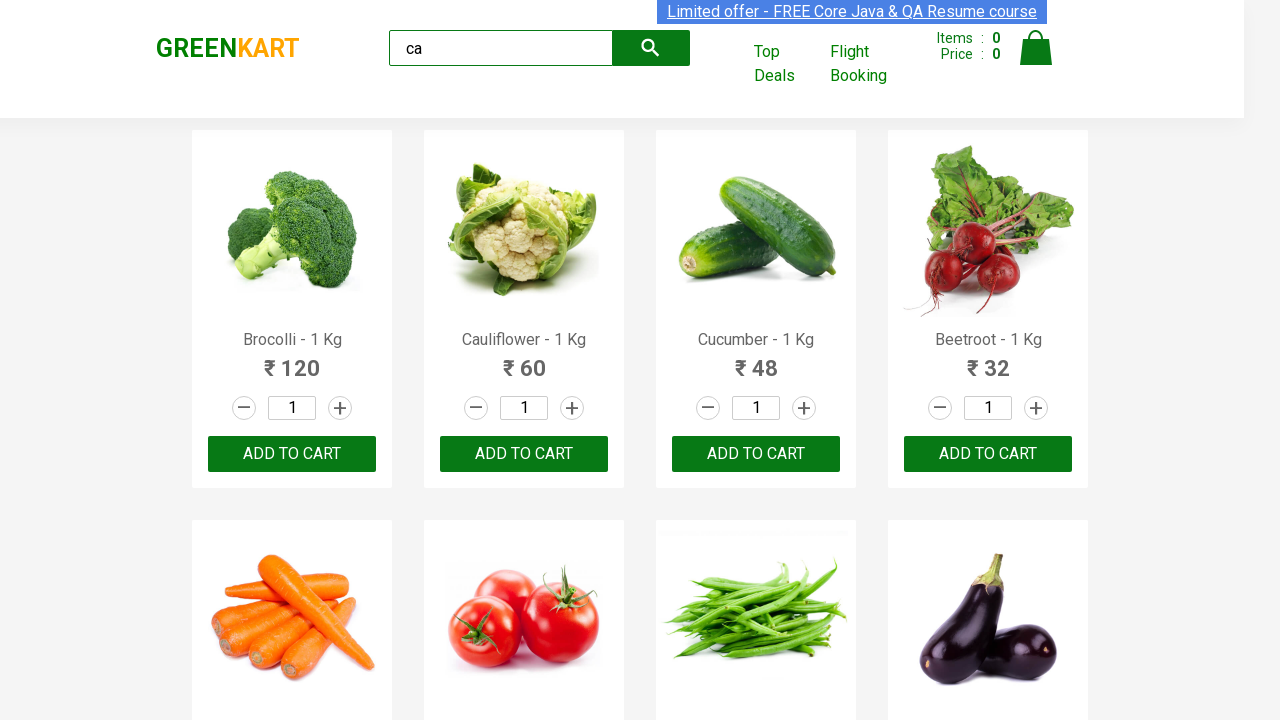

Pressed Enter to search for products
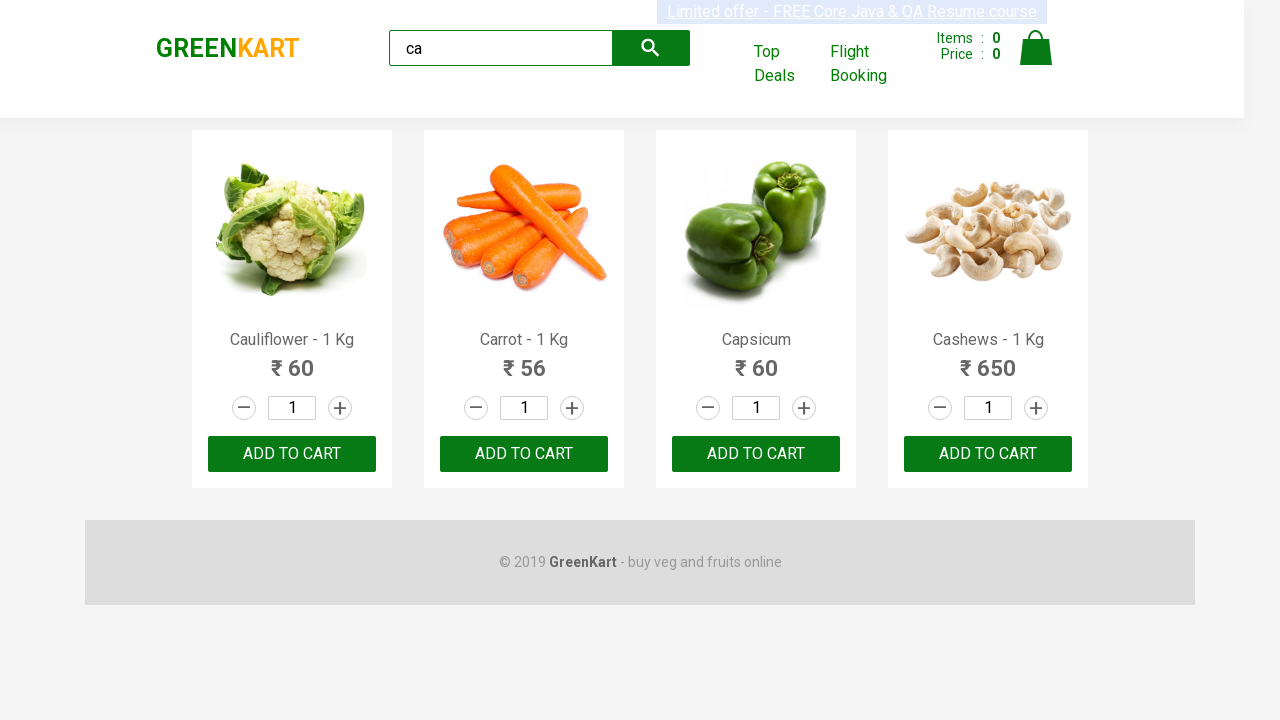

Waited for products to load
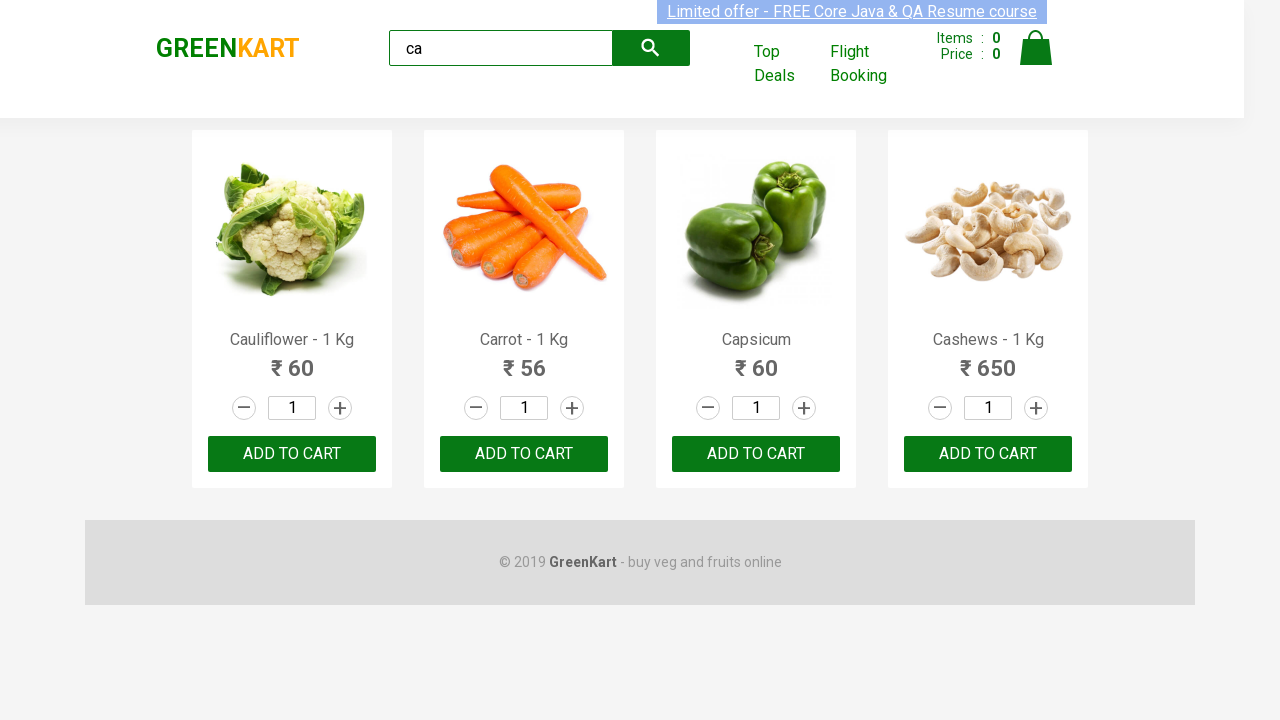

Clicked ADD TO CART button for third product at (756, 454) on .products .product >> nth=2 >> text=ADD TO CART
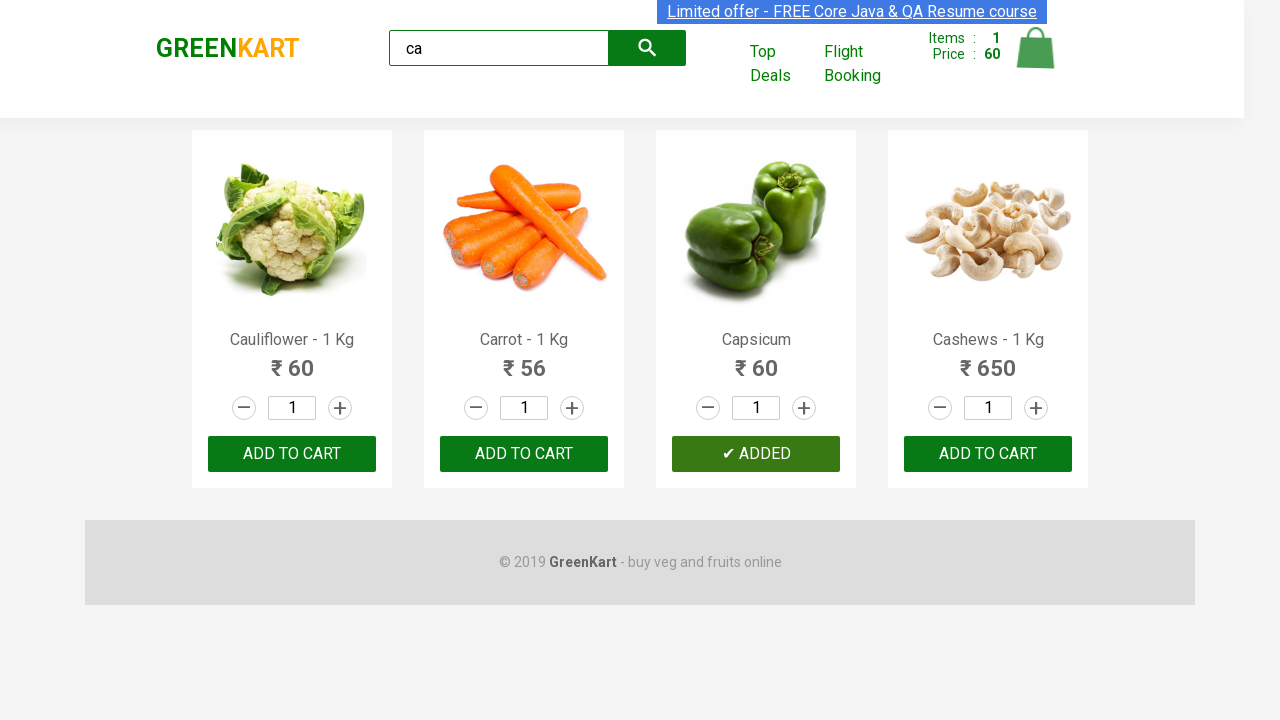

Found and clicked ADD TO CART button for Cauliflower product at (292, 454) on .products .product >> nth=0 >> button
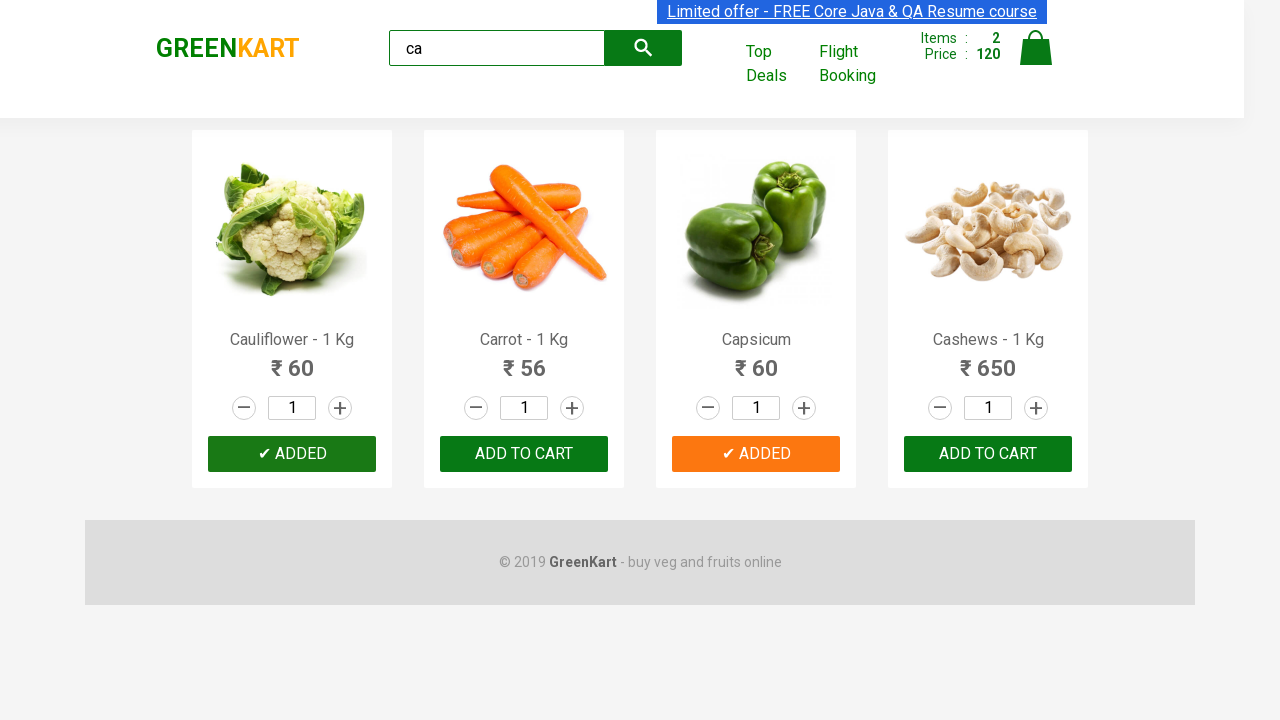

Waited for brand text to be visible
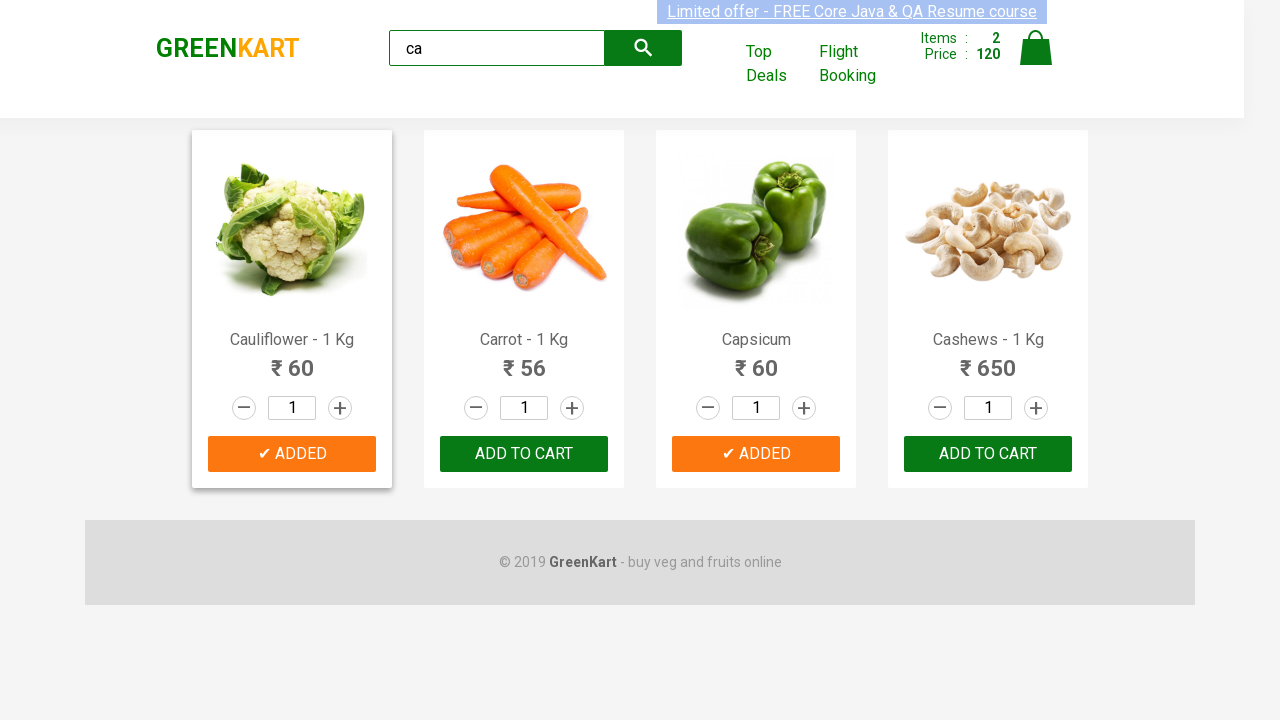

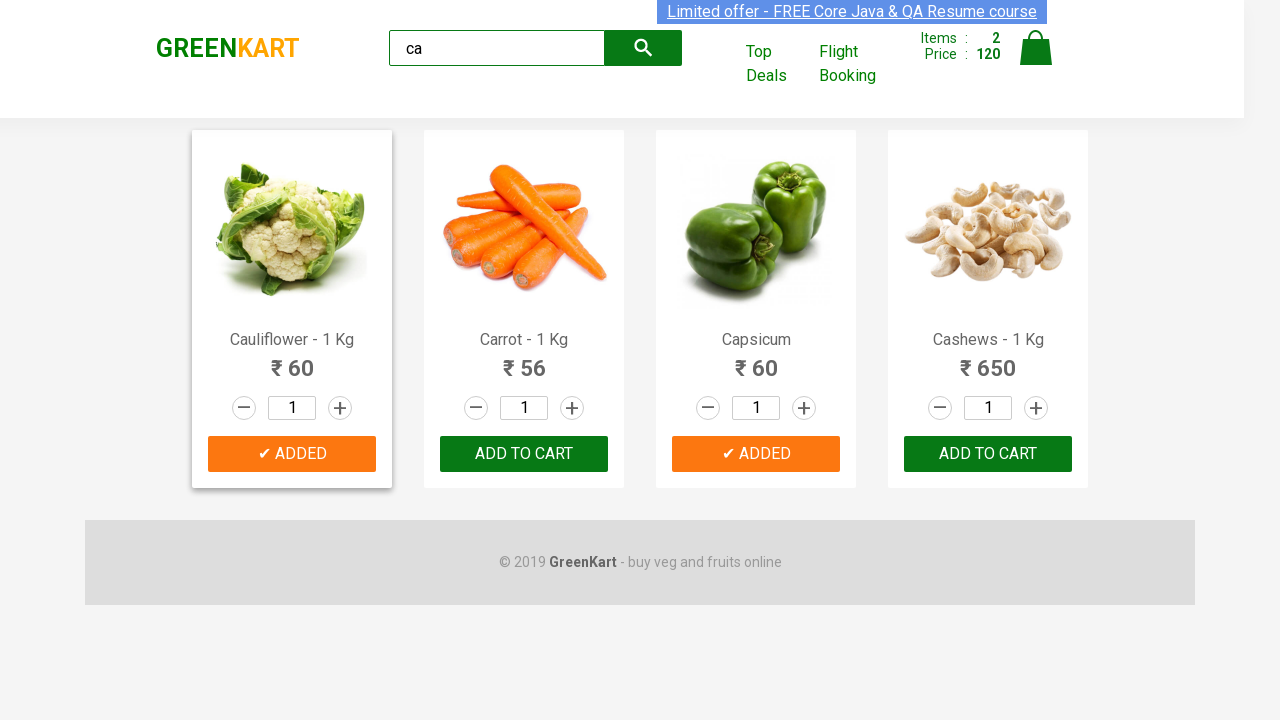